Tests opening a new browser window using Selenium's new_window command, navigates to a different page in the new window, and verifies that two windows are open.

Starting URL: https://the-internet.herokuapp.com

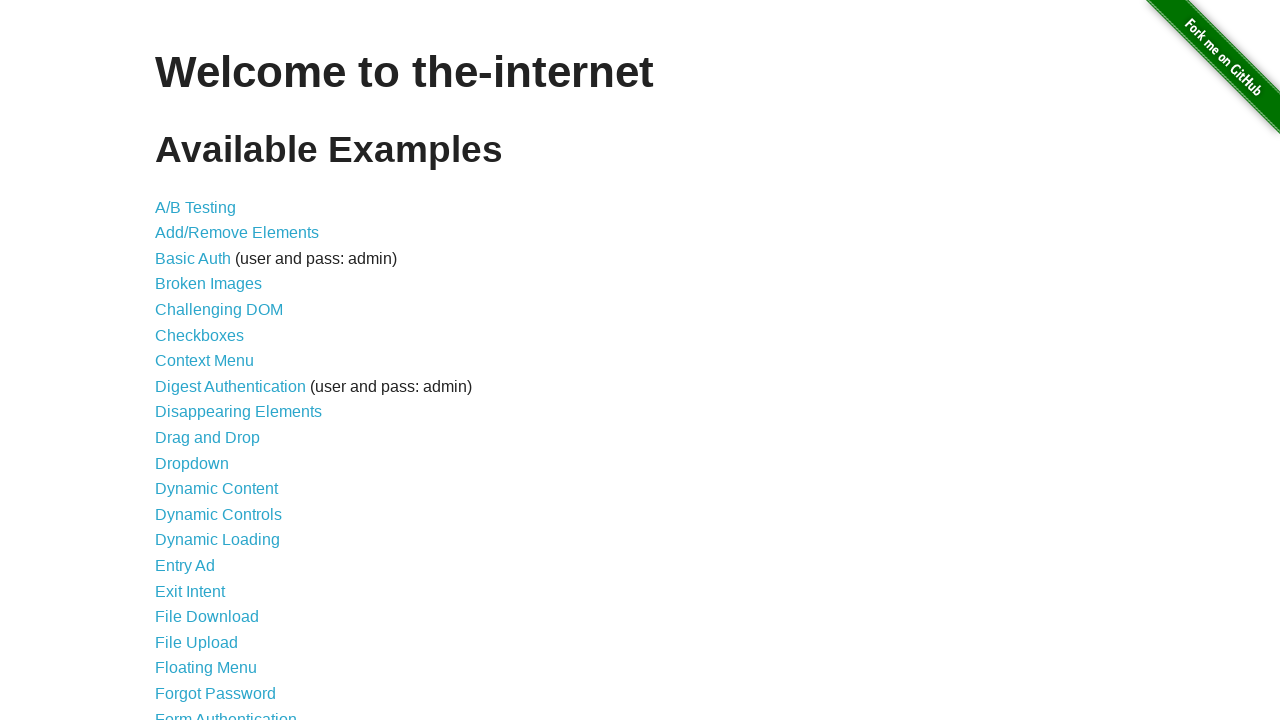

Opened a new browser window
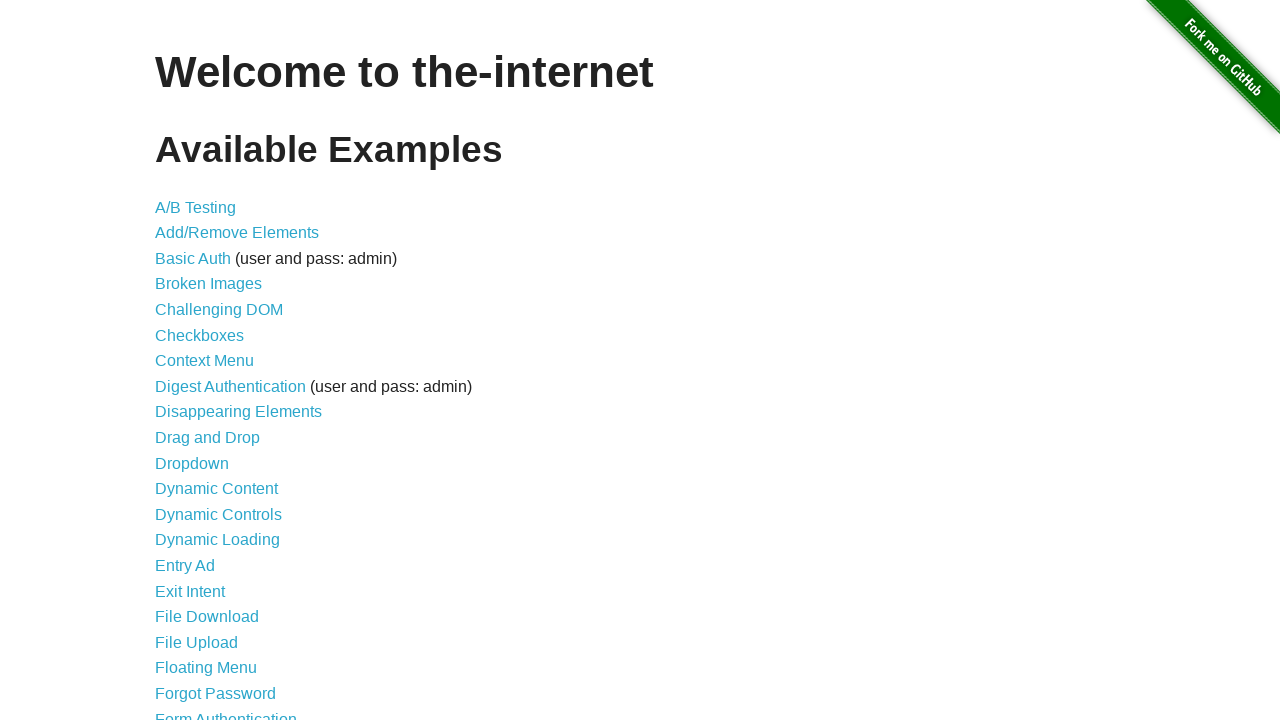

Navigated new window to typos page
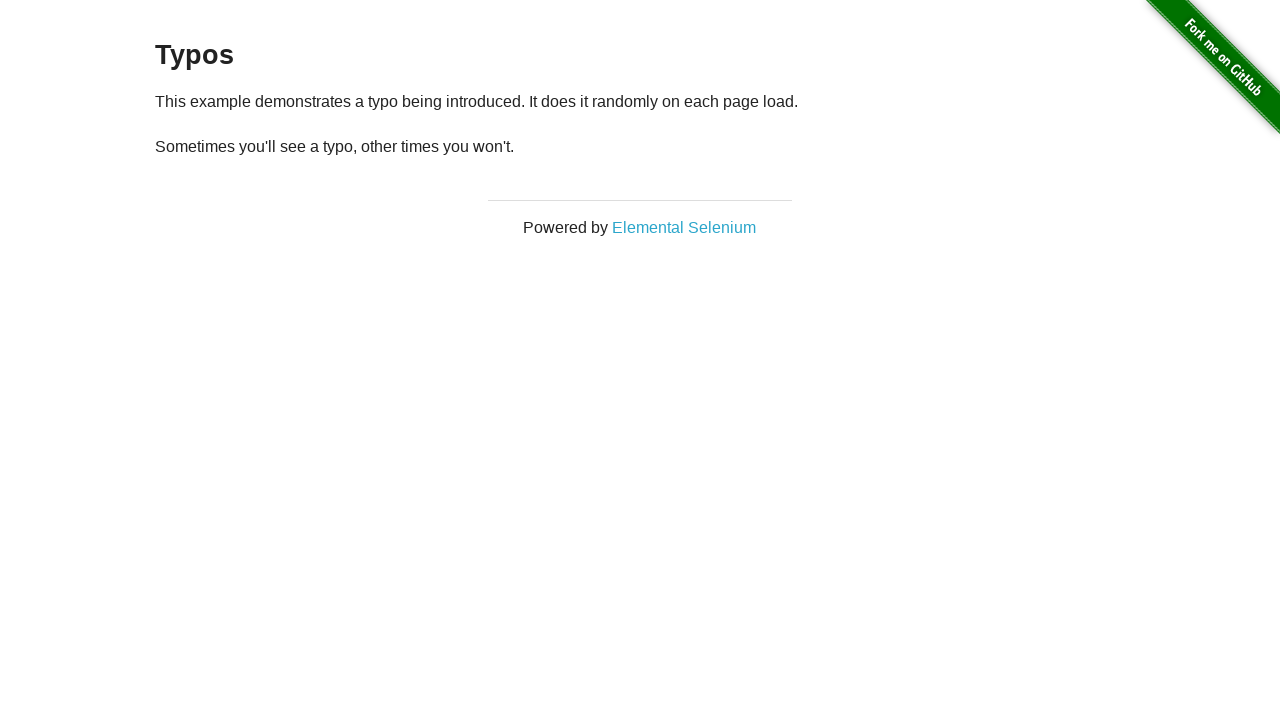

Verified that 2 windows are open
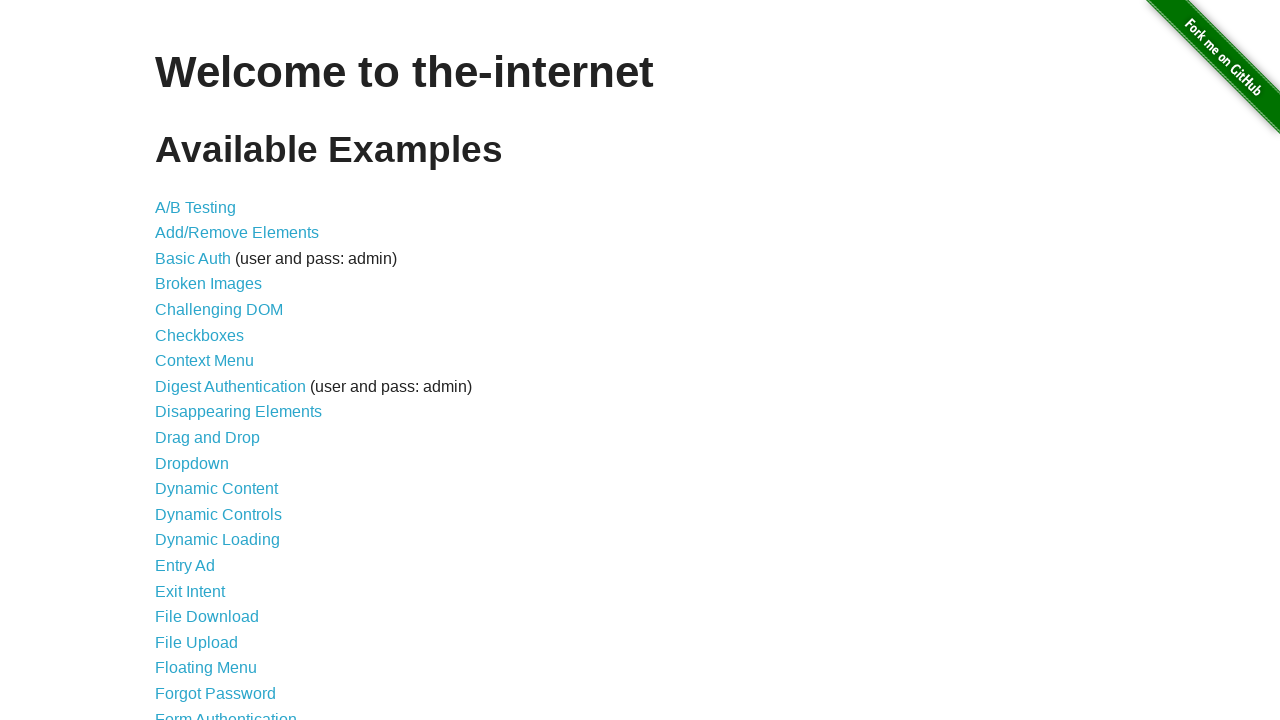

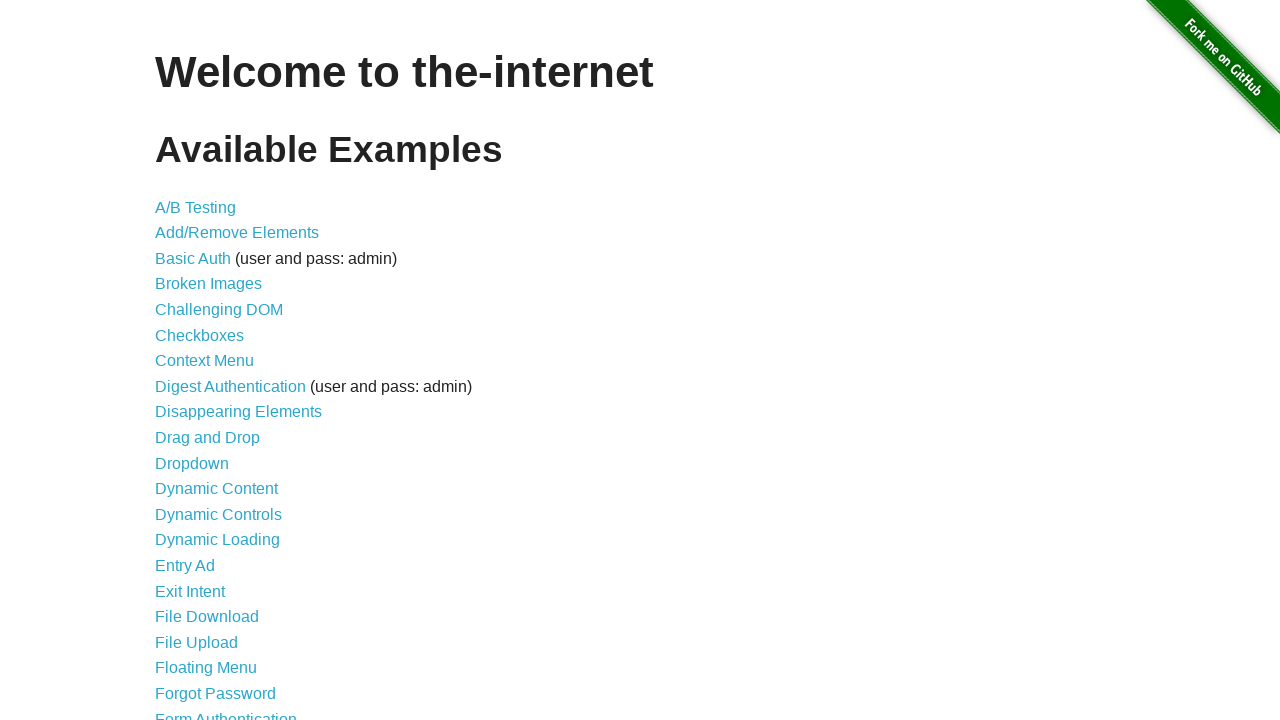